Tests browser alert handling by entering a name, triggering a confirm dialog, accepting it, and verifying the alert text contains the entered name

Starting URL: https://rahulshettyacademy.com/AutomationPractice/

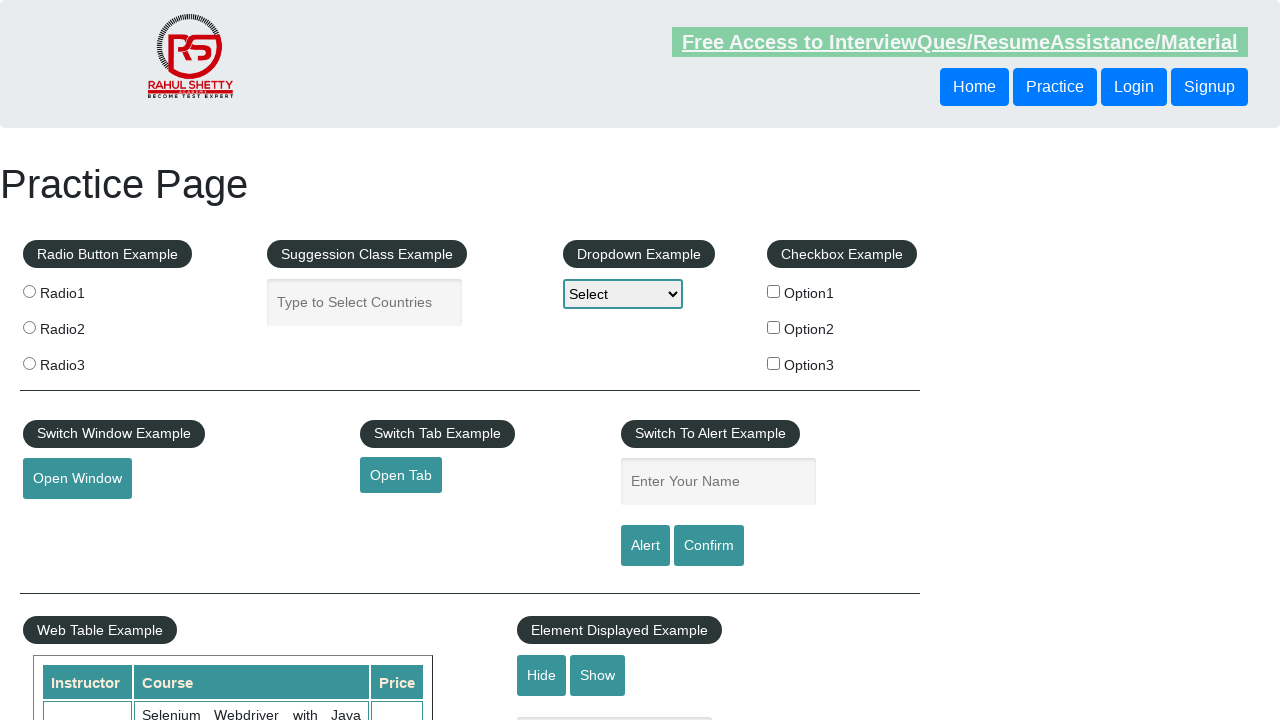

Filled name input field with 'Rahul' on #name
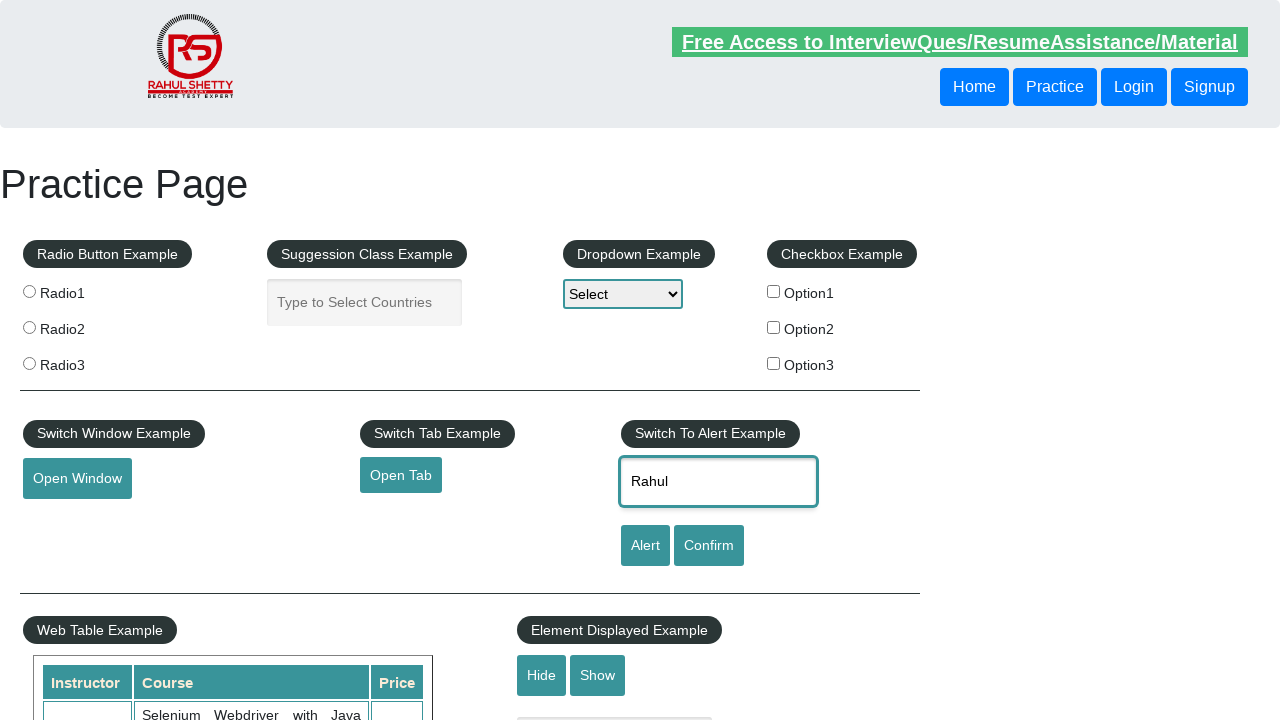

Set up dialog handler to accept alerts
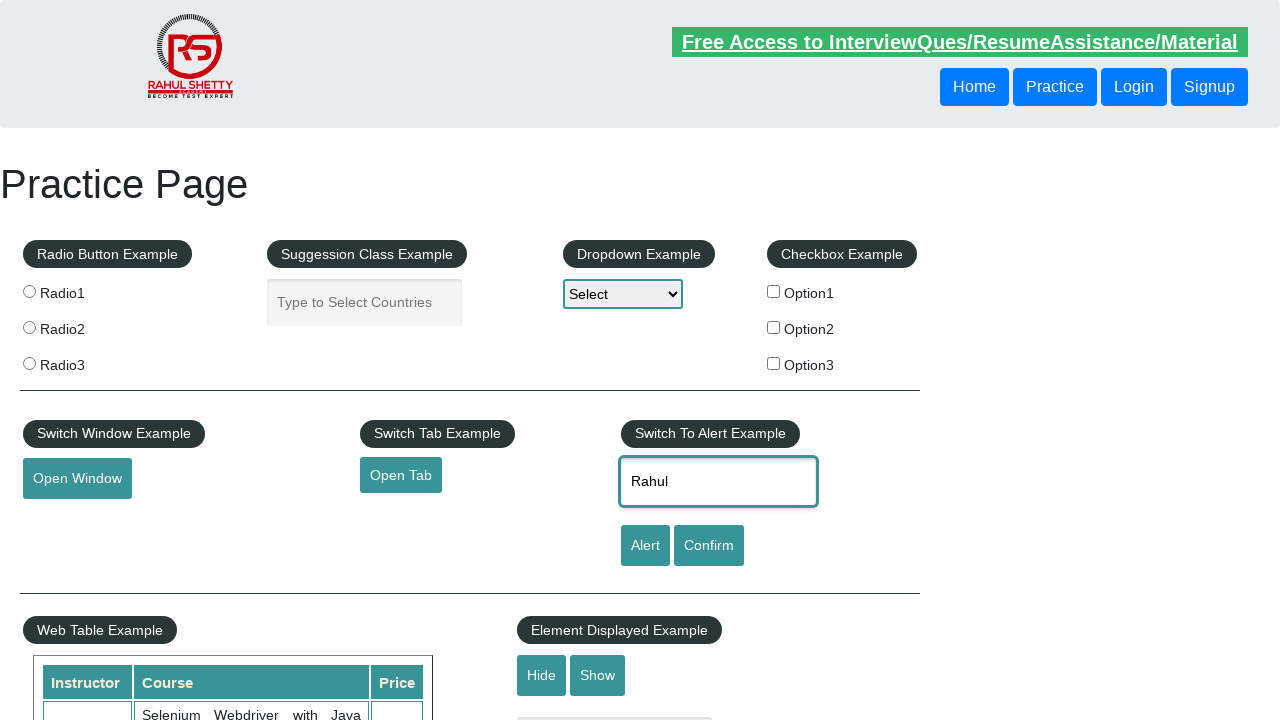

Clicked button to trigger confirm dialog at (709, 546) on input[onclick='displayConfirm()']
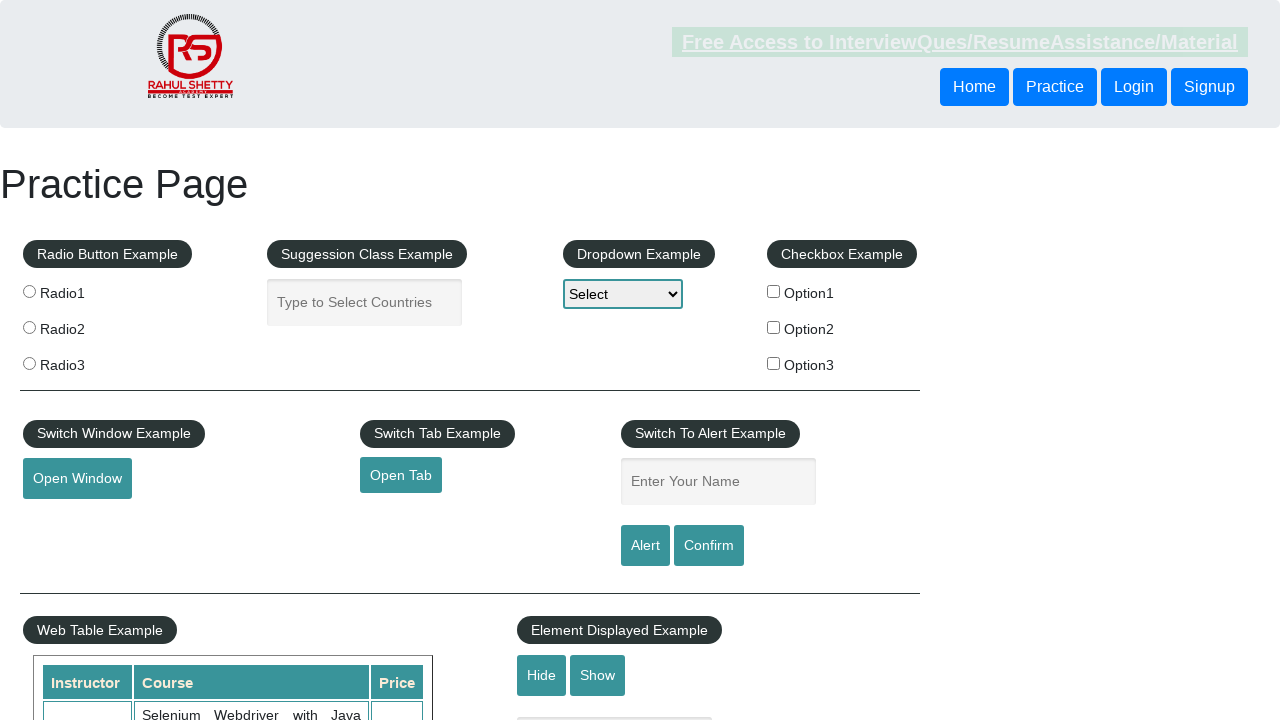

Waited 500ms for dialog handling to complete
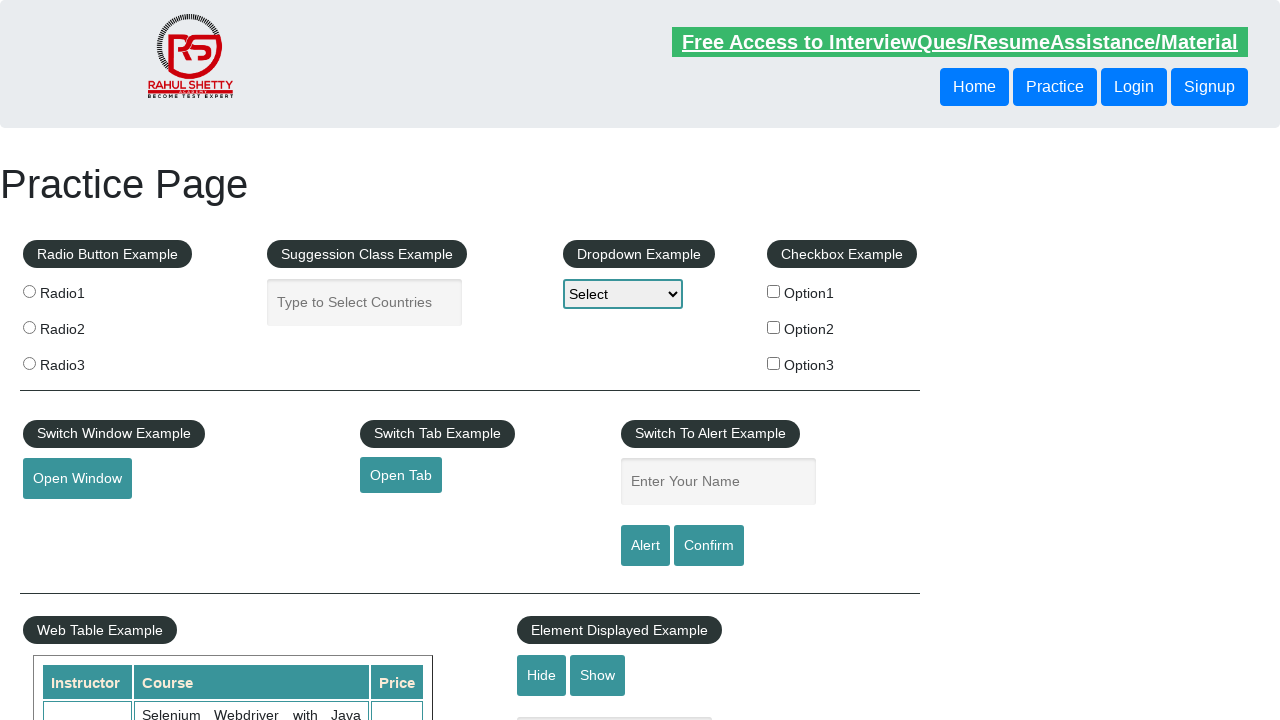

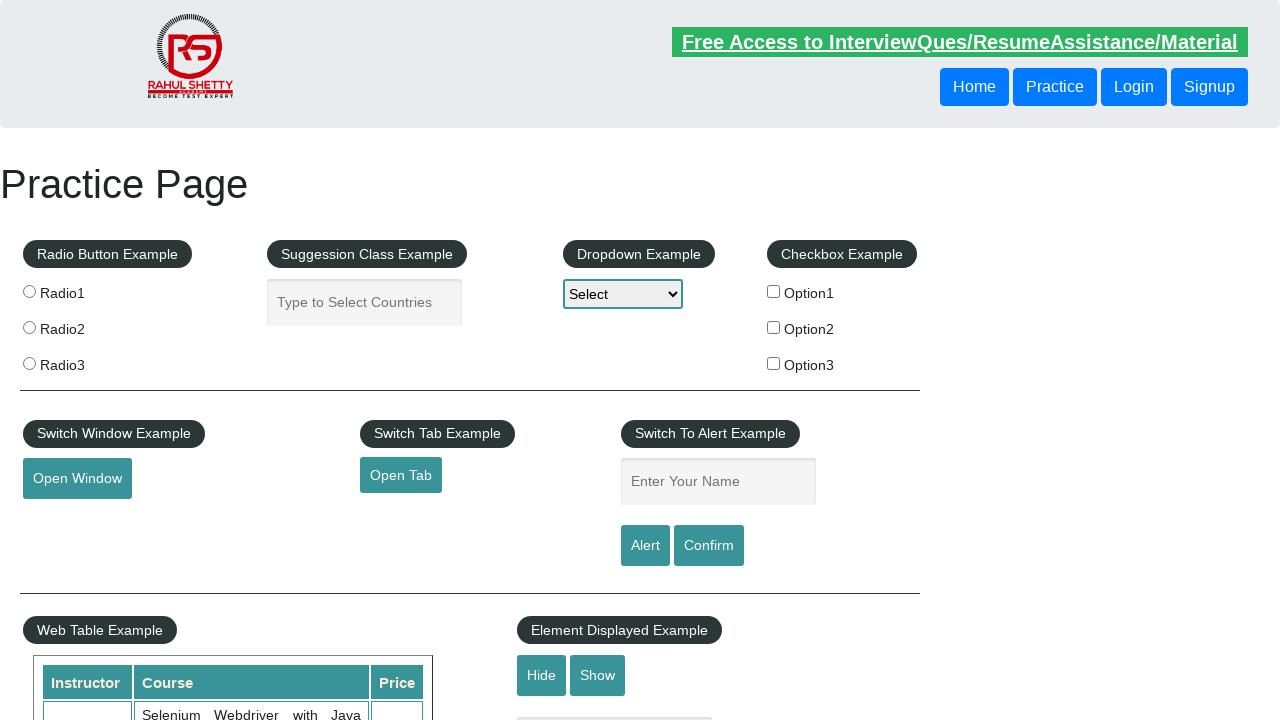